Tests that completed items are removed when Clear completed is clicked

Starting URL: https://demo.playwright.dev/todomvc

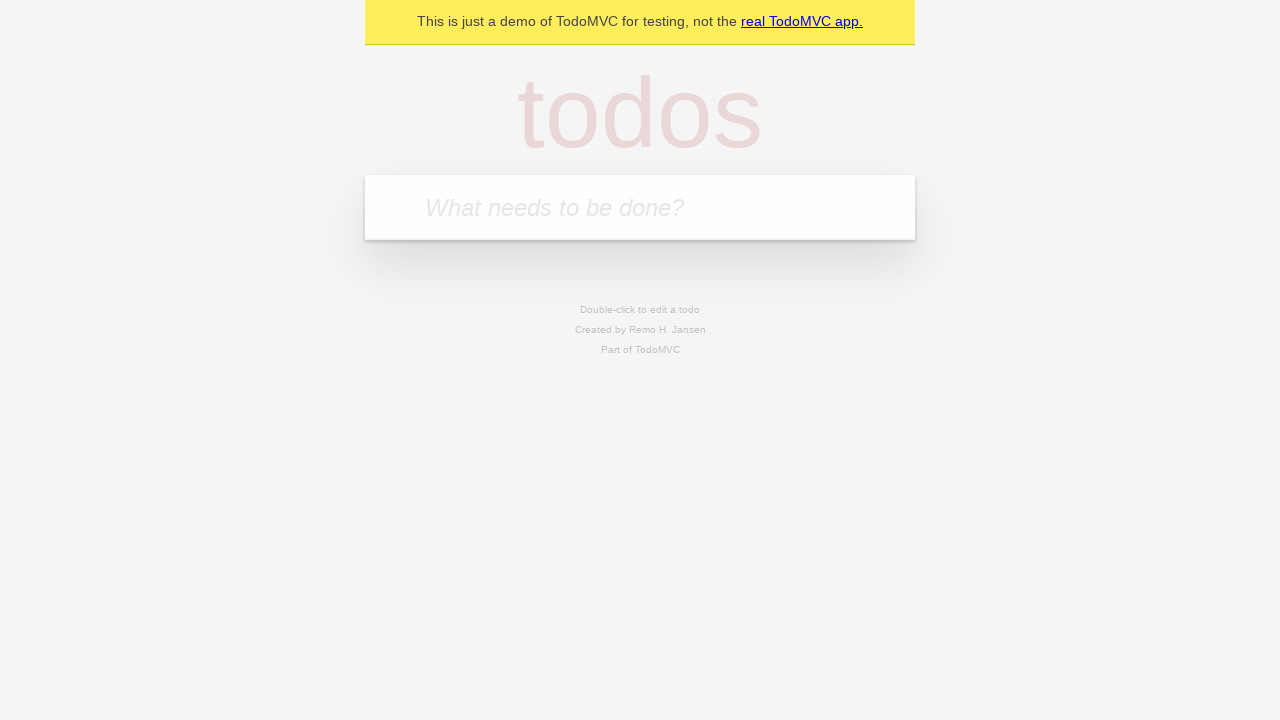

Filled input field with 'buy some cheese' on internal:attr=[placeholder="What needs to be done?"i]
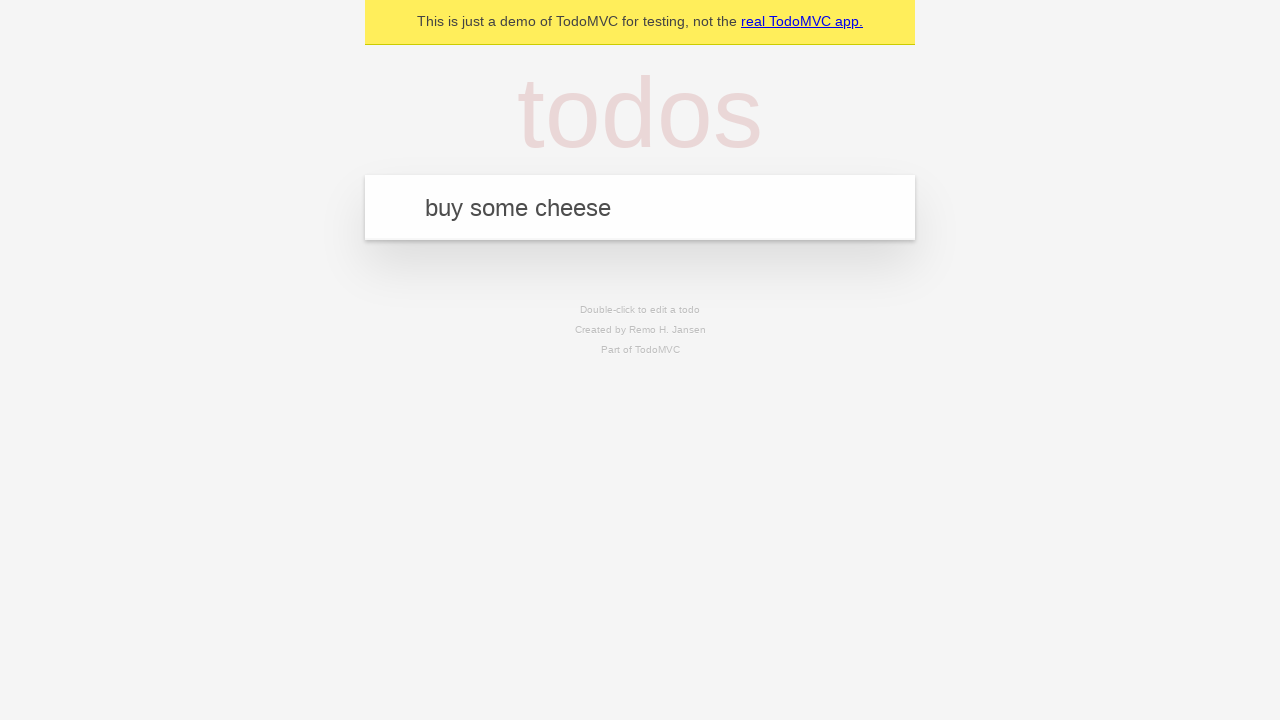

Pressed Enter to add first todo item on internal:attr=[placeholder="What needs to be done?"i]
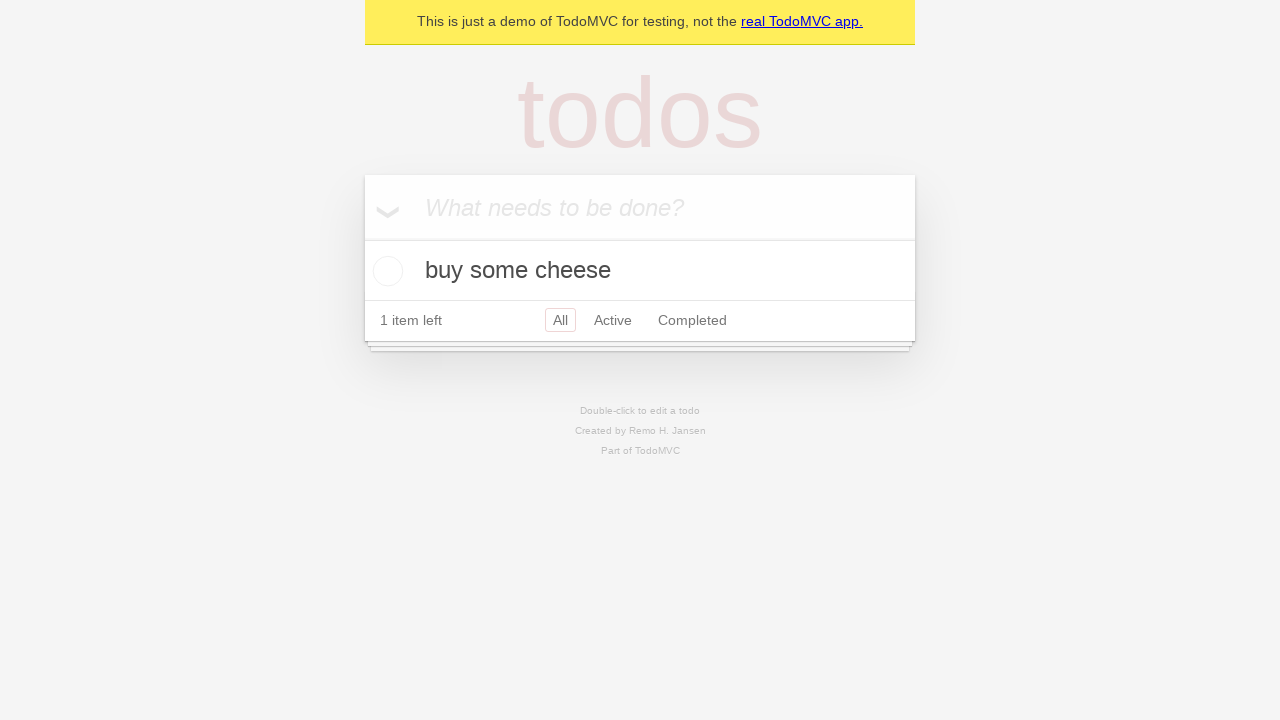

Filled input field with 'feed the cat' on internal:attr=[placeholder="What needs to be done?"i]
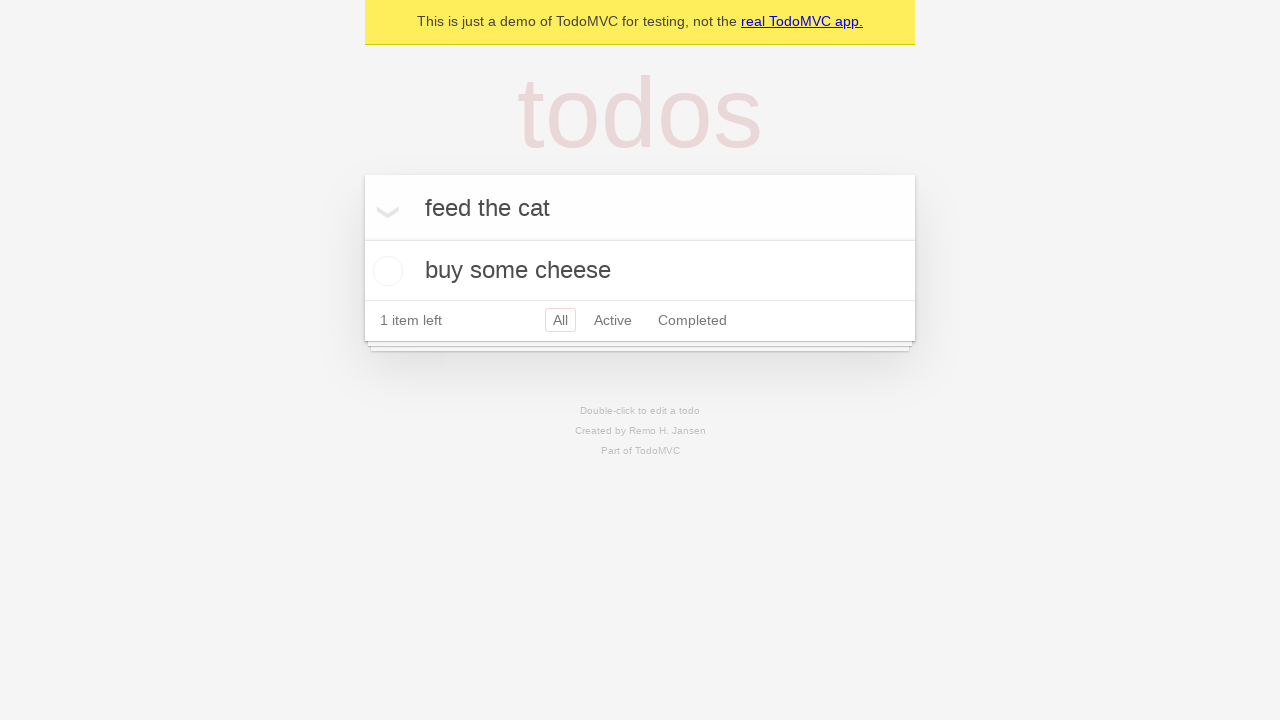

Pressed Enter to add second todo item on internal:attr=[placeholder="What needs to be done?"i]
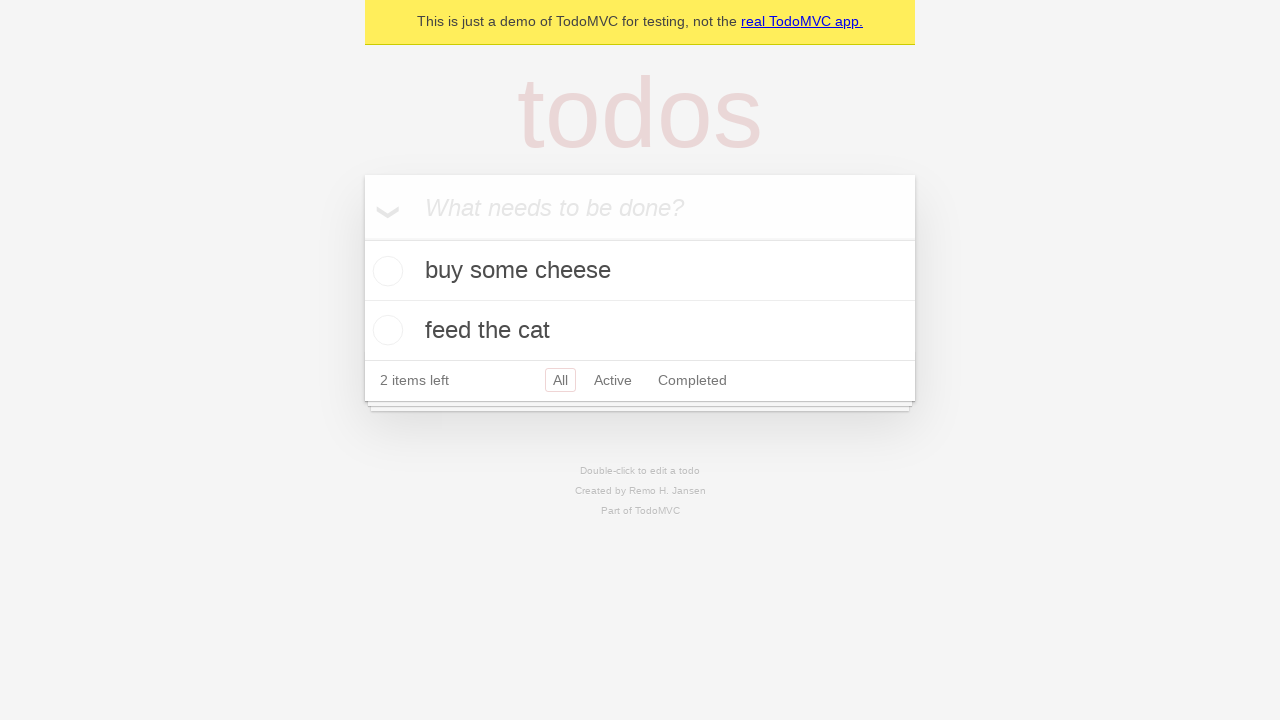

Filled input field with 'book a doctors appointment' on internal:attr=[placeholder="What needs to be done?"i]
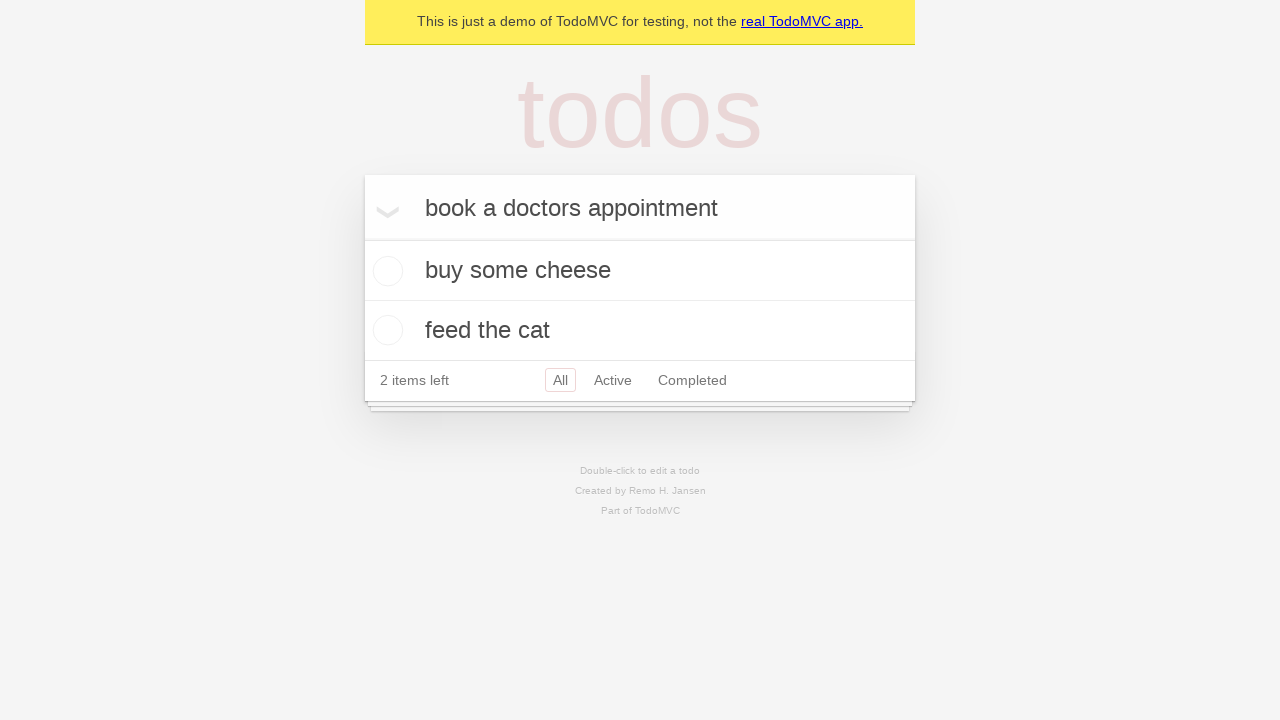

Pressed Enter to add third todo item on internal:attr=[placeholder="What needs to be done?"i]
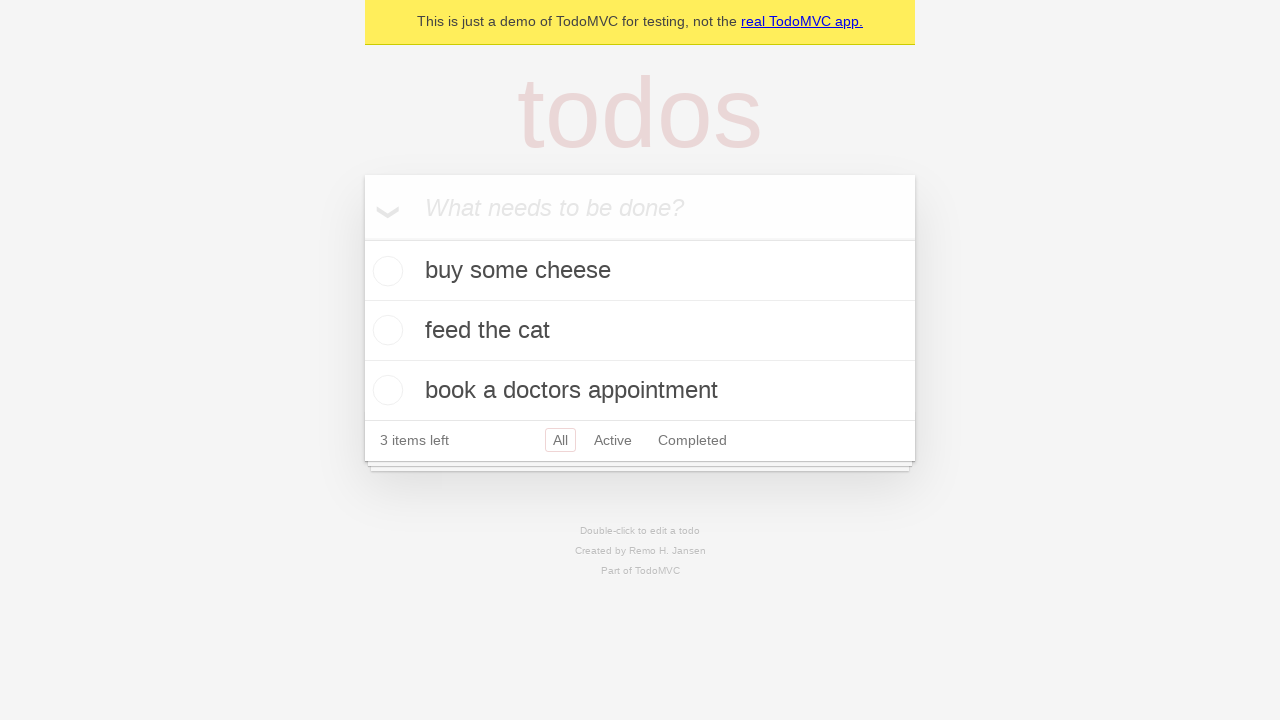

Checked the second todo item checkbox at (385, 330) on internal:testid=[data-testid="todo-item"s] >> nth=1 >> internal:role=checkbox
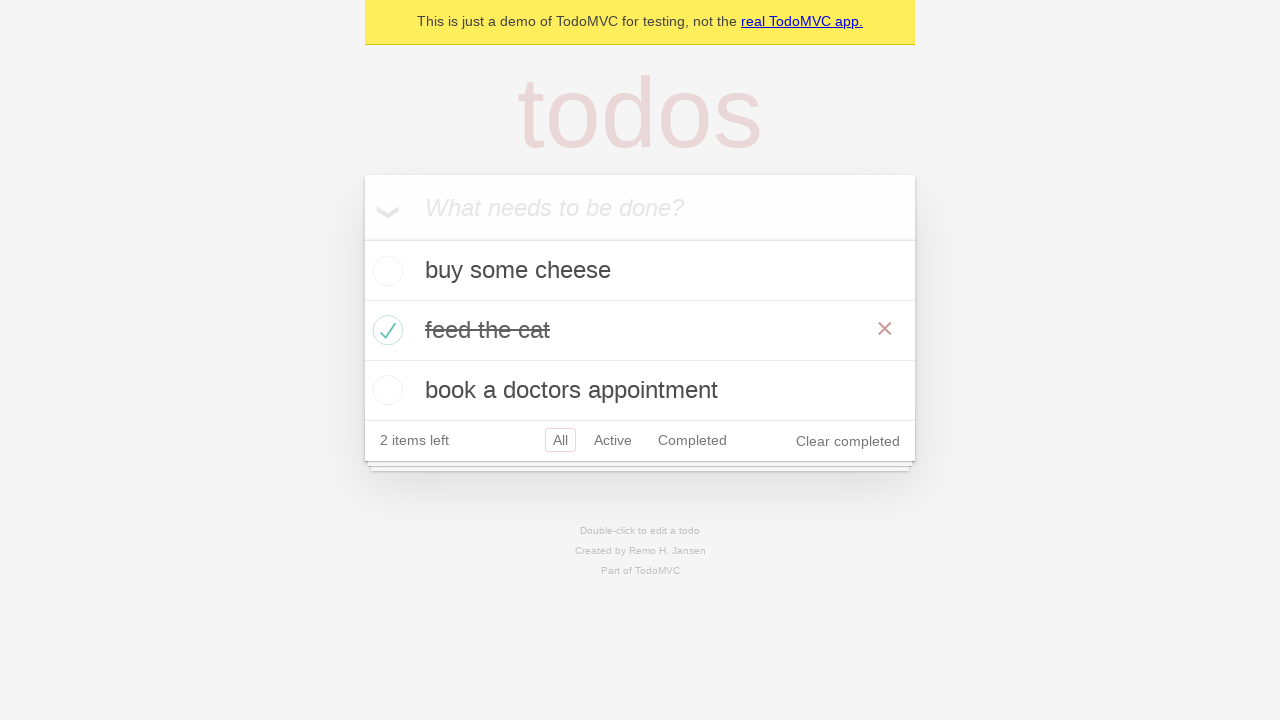

Clicked 'Clear completed' button to remove completed items at (848, 441) on internal:role=button[name="Clear completed"i]
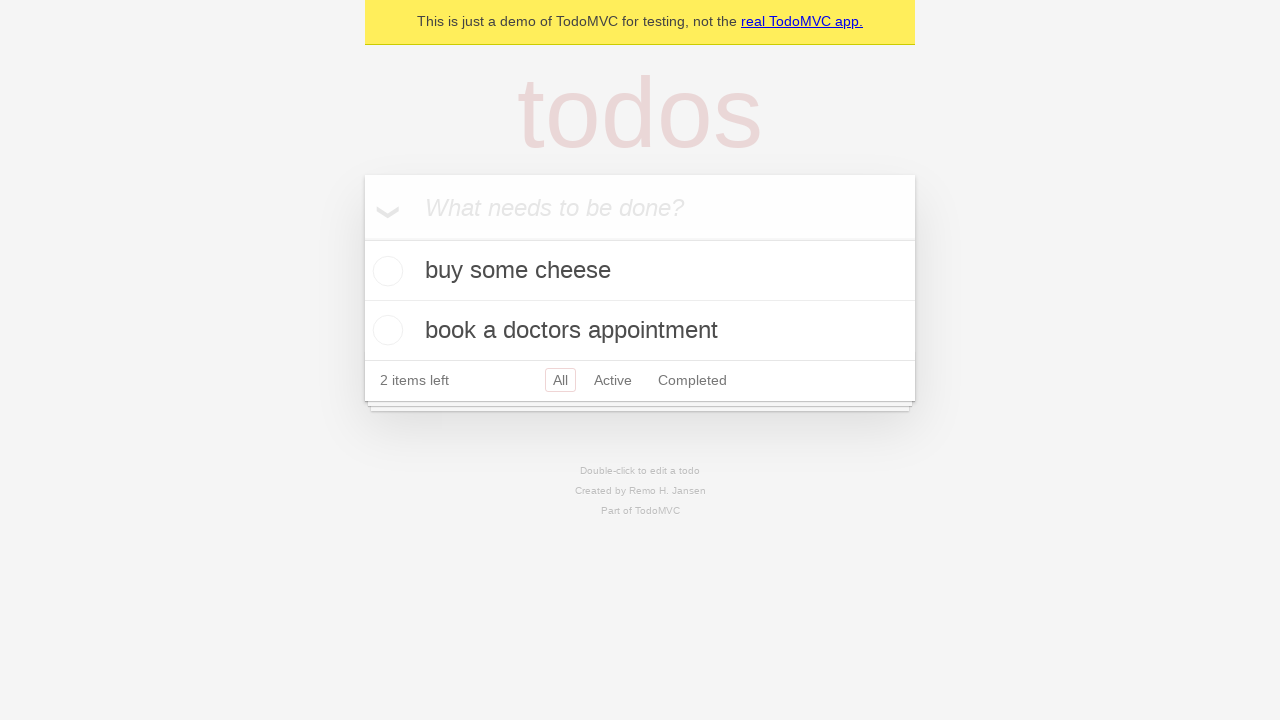

Verified remaining todo items are loaded
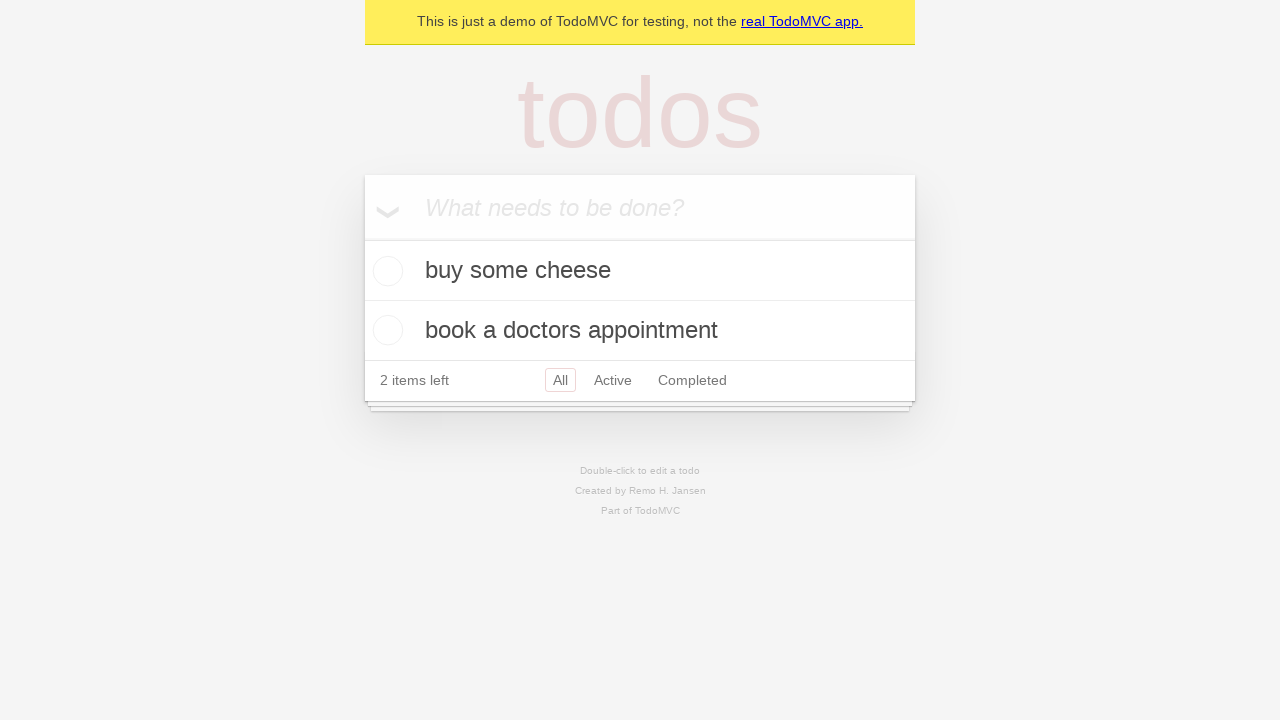

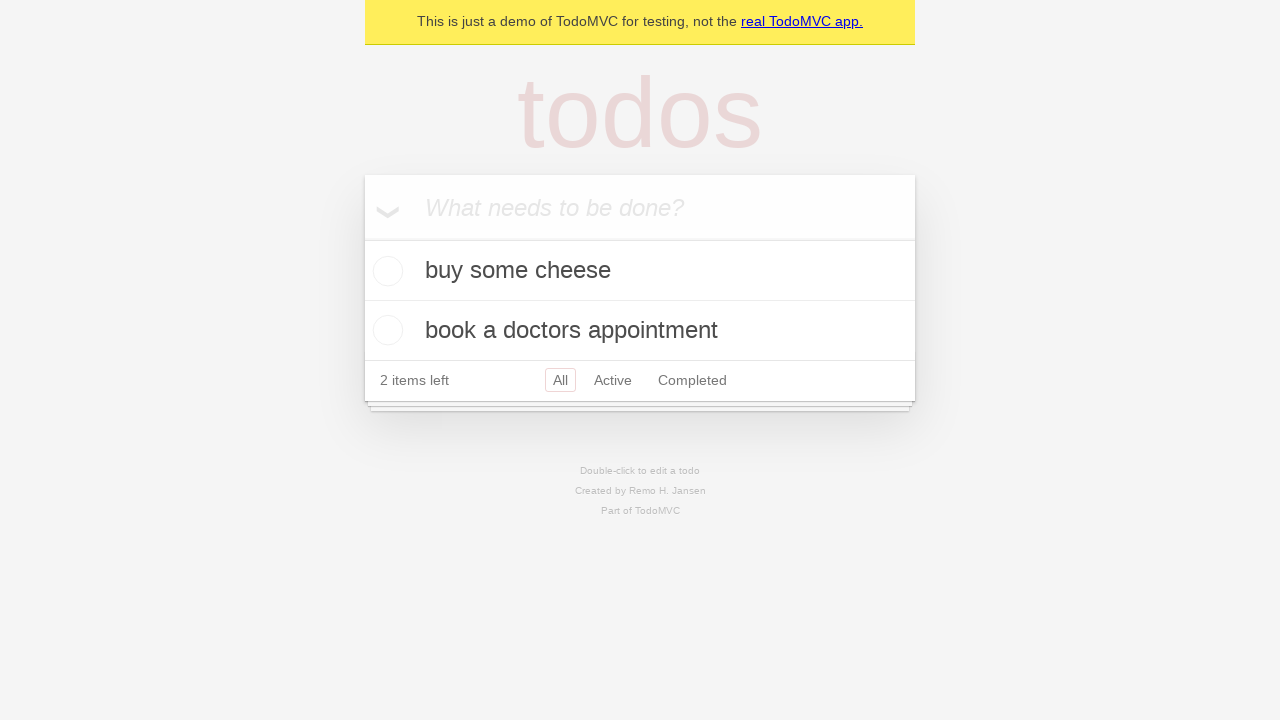